Tests the form reset functionality by filling out the calculator, getting results, then clicking Start Over button to verify all fields are cleared

Starting URL: https://www.anz.com.au/personal/home-loans/calculators-tools/much-borrow/

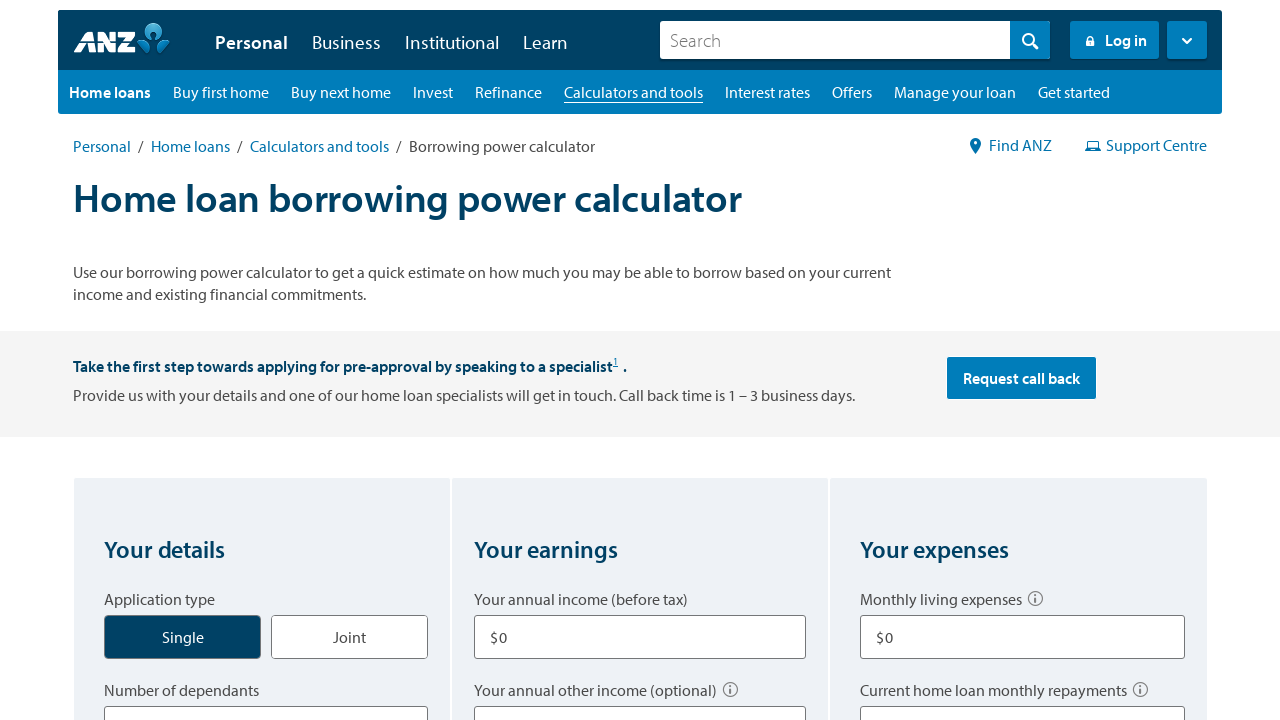

Clicked Single application type radio button at (183, 637) on label[for='application_type_single']
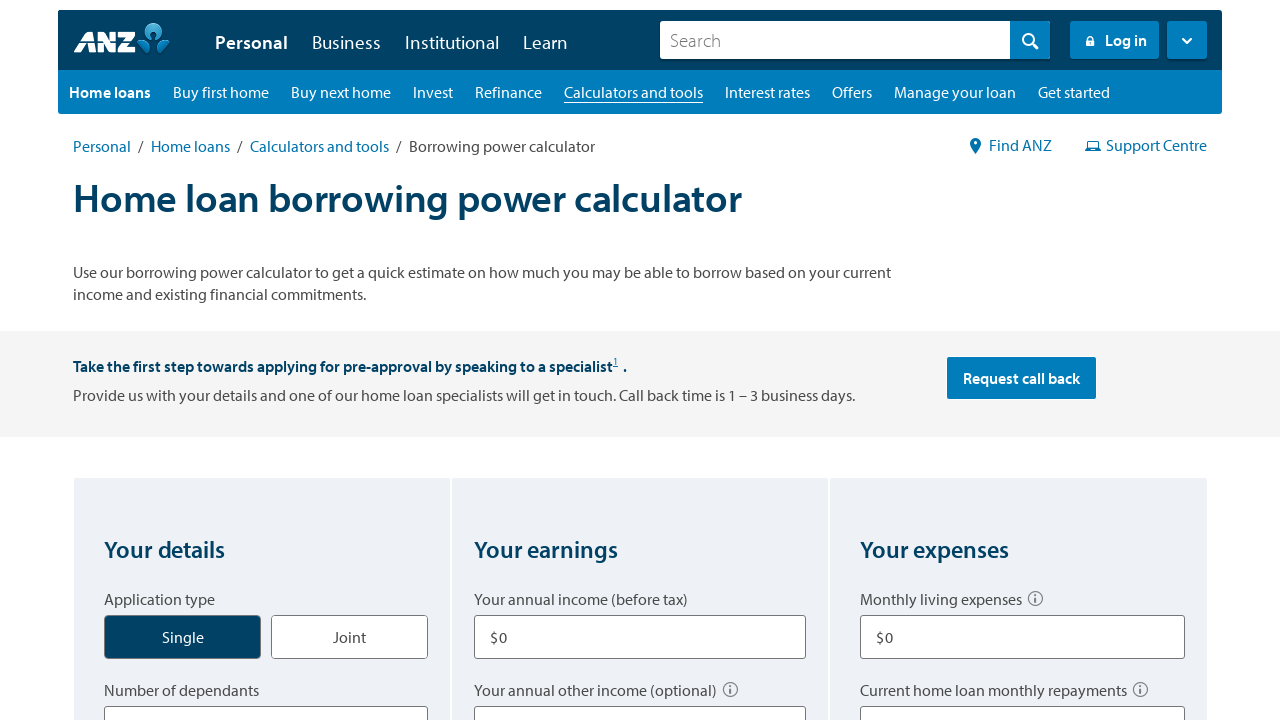

Selected 0 dependents from dropdown on select[title='Number of dependants']
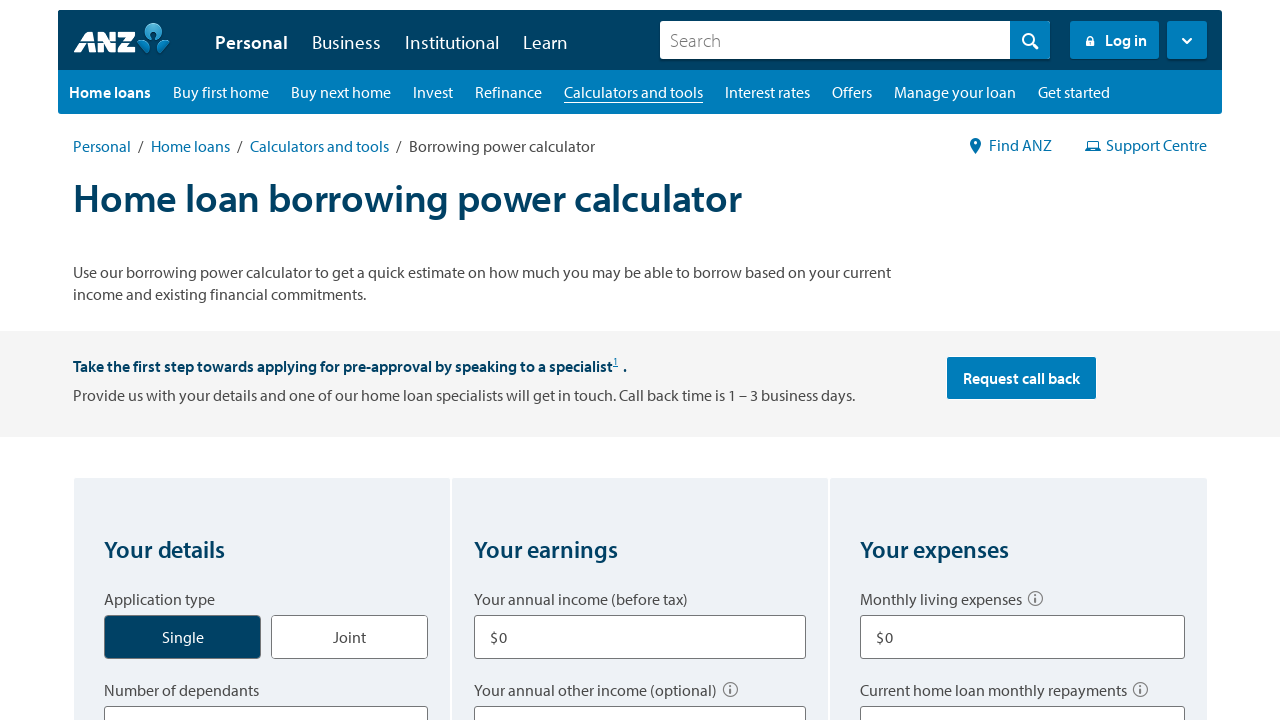

Clicked Home to live in borrow type option at (162, 361) on label[for='borrow_type_home']
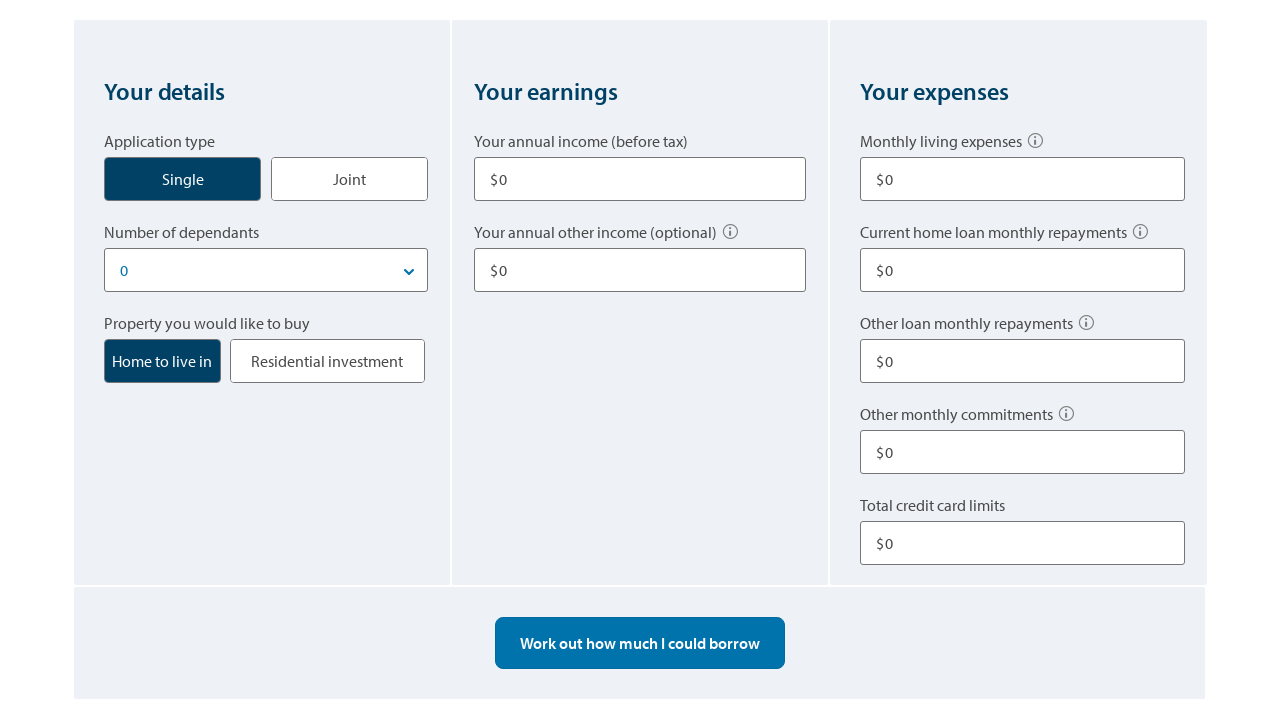

Entered income before tax: $80,000 on input[aria-labelledby='q2q1']
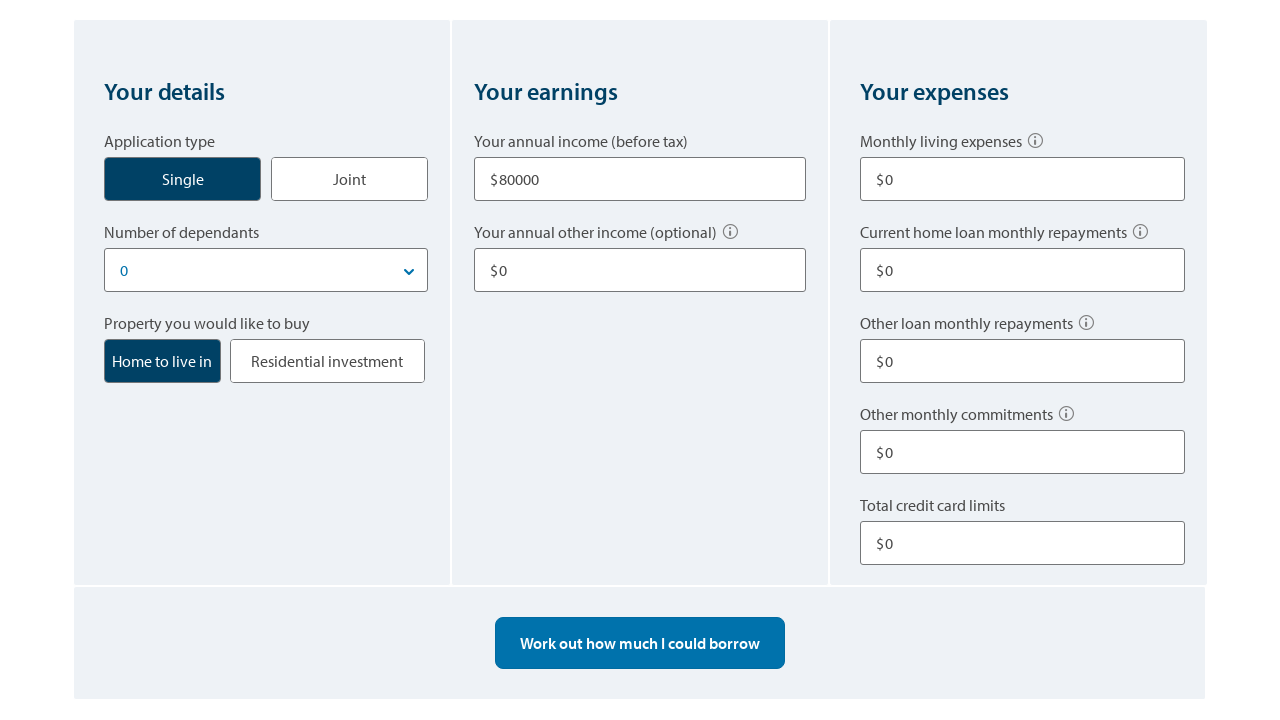

Entered other income: $10,000 on input[aria-labelledby='q2q2']
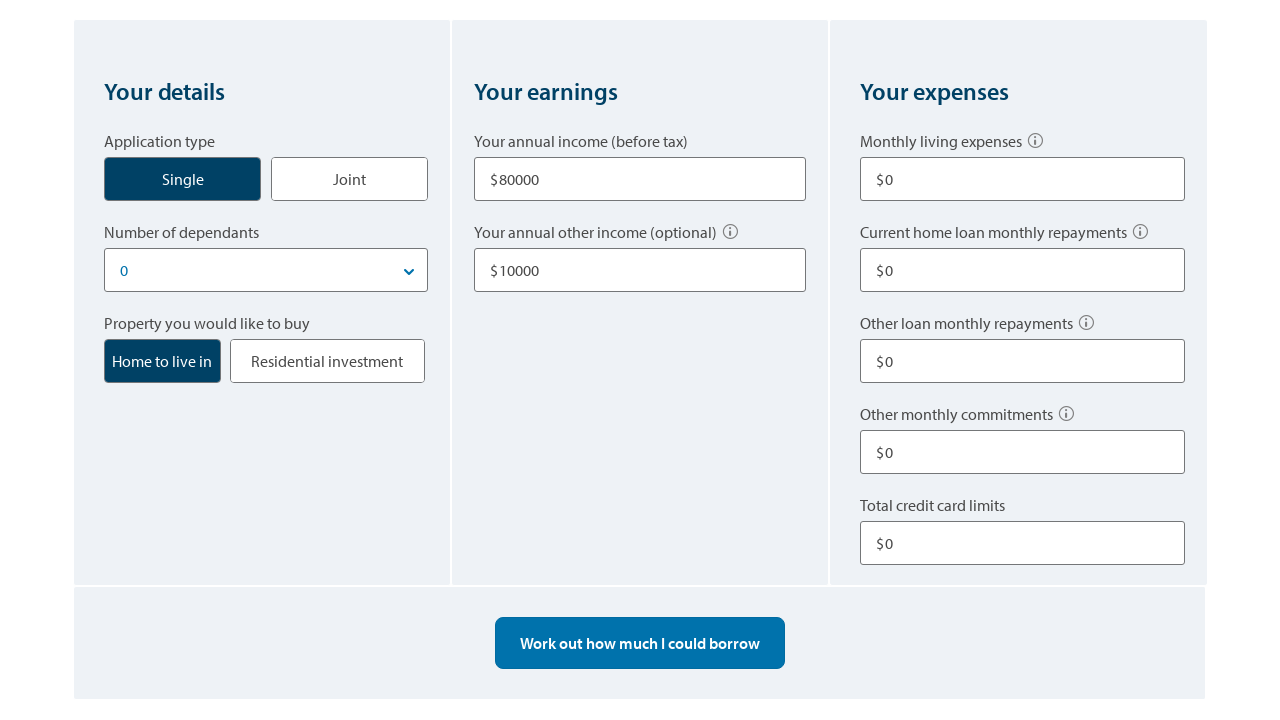

Entered living expenses: $500 on input[aria-labelledby='q3q1']
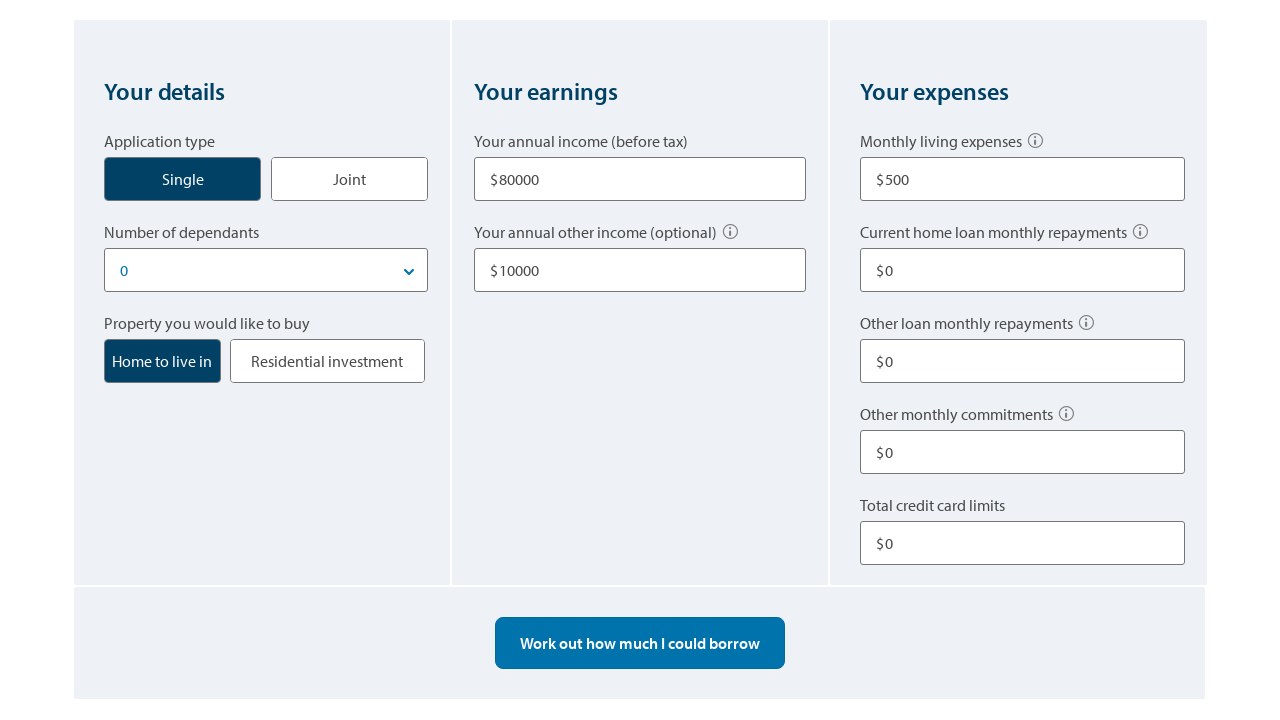

Entered home loan repayments: $0 on input[aria-labelledby='q3q2']
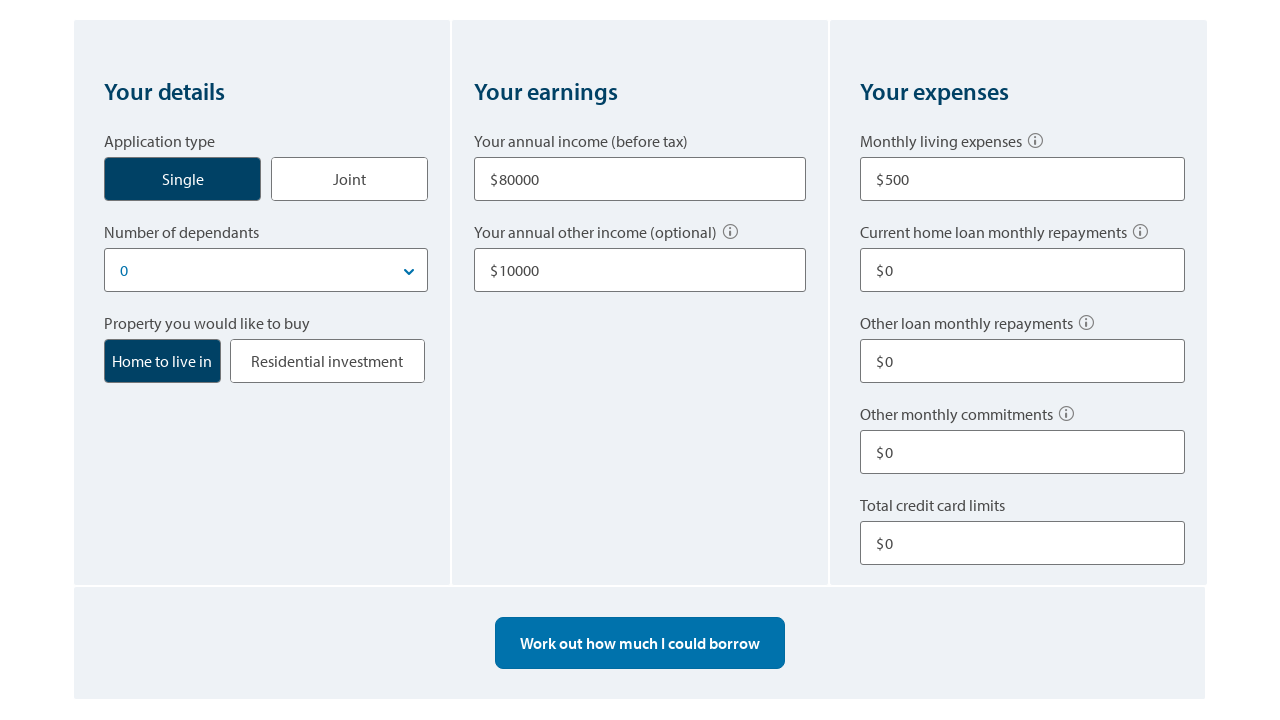

Entered other loan repayments: $100 on input[aria-labelledby='q3q3']
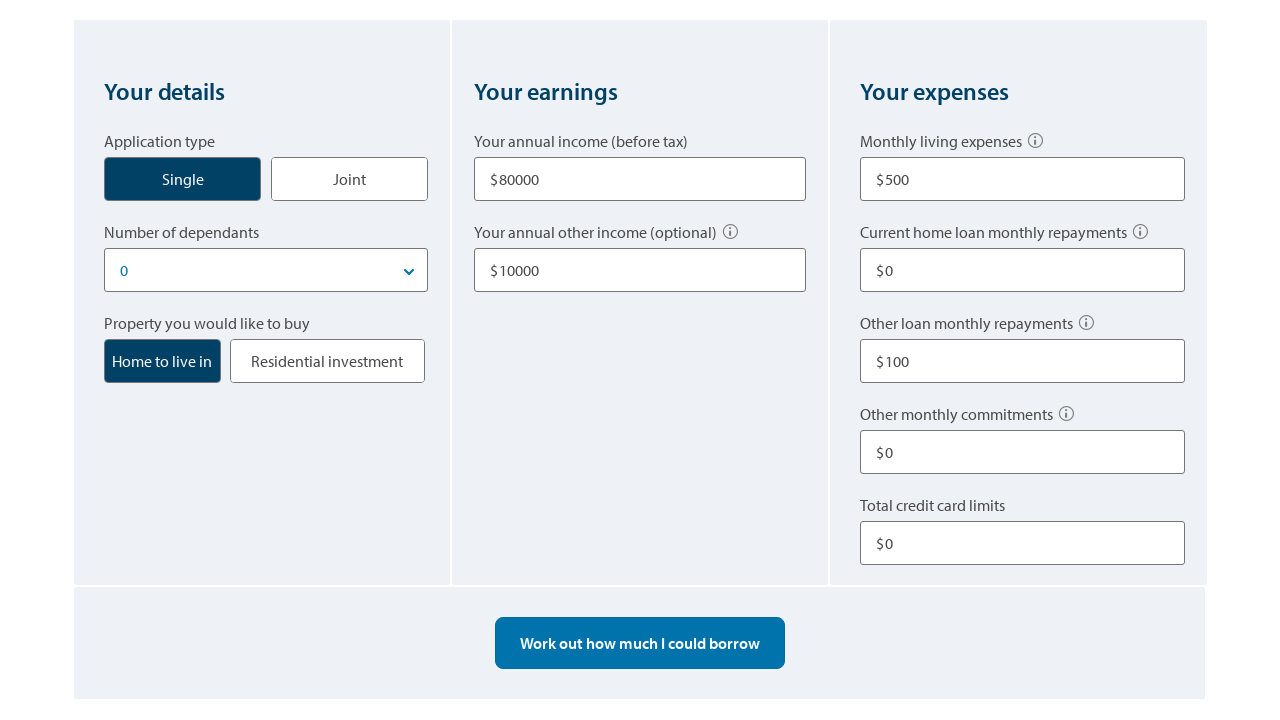

Entered other commitments: $0 on input[aria-labelledby='q3q4']
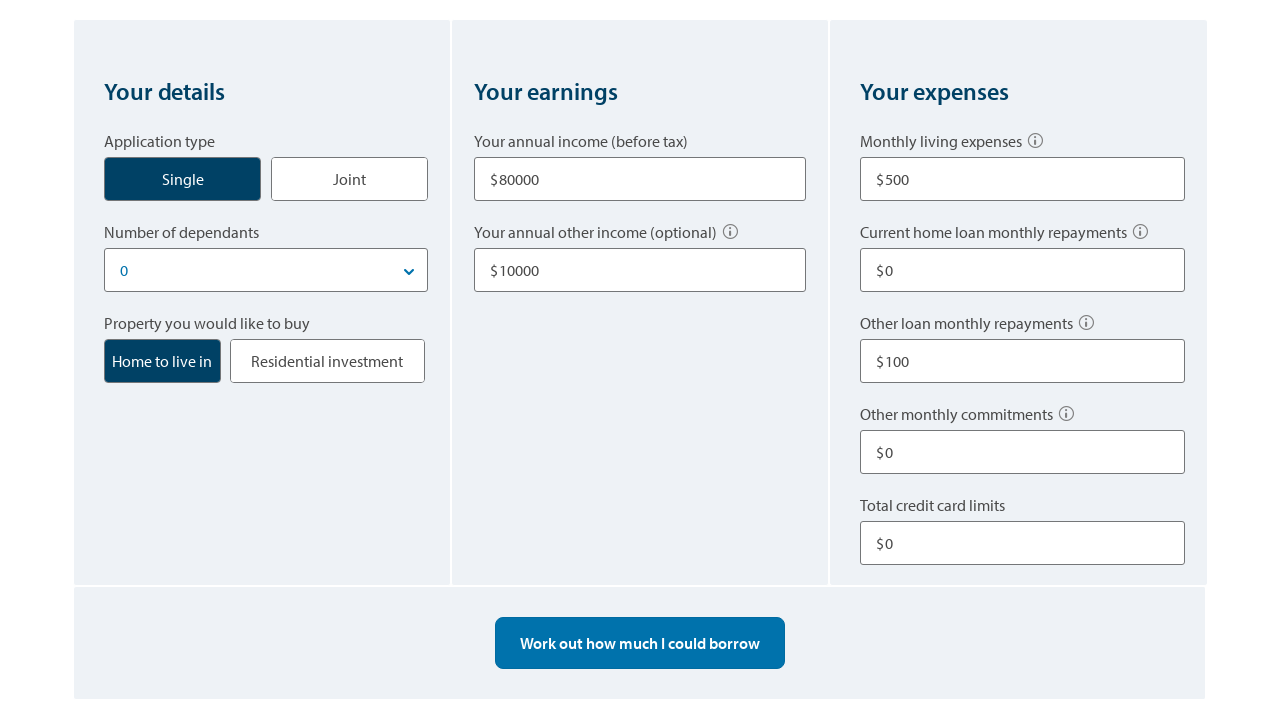

Entered credit card limits: $10,000 on input[aria-labelledby='q3q5']
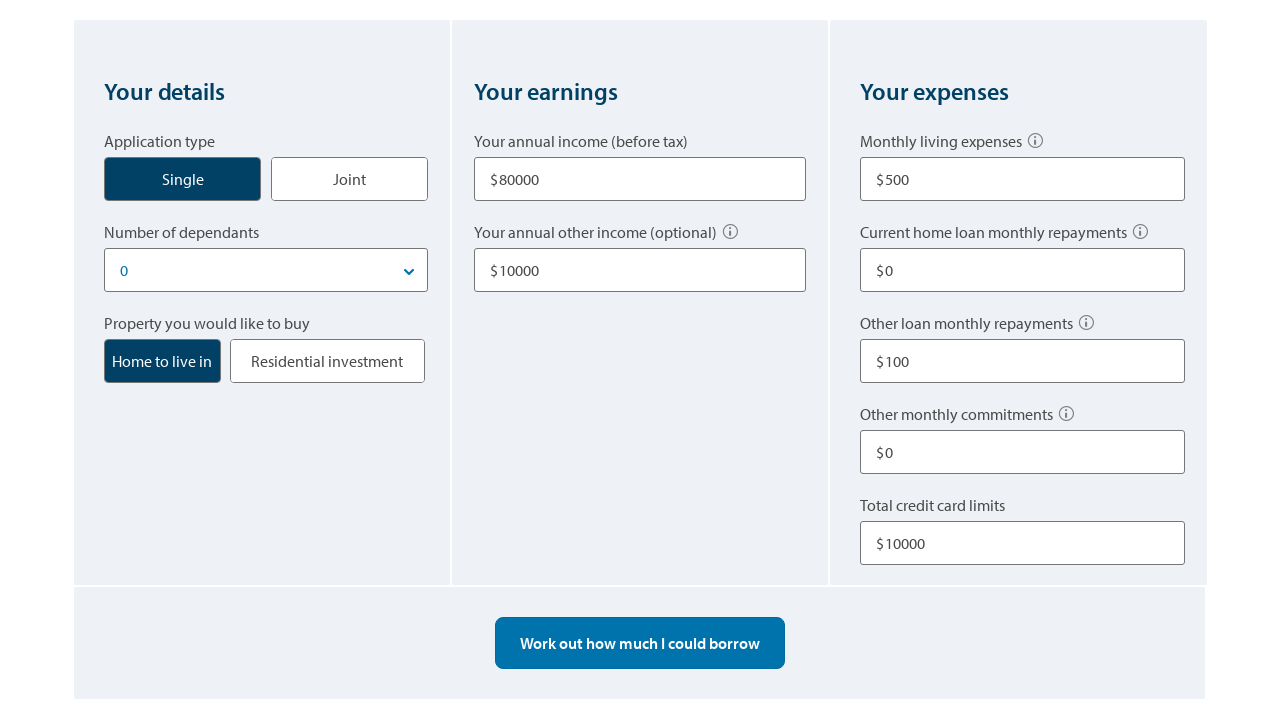

Clicked calculate button to get borrowing results at (640, 643) on button#btnBorrowCalculater
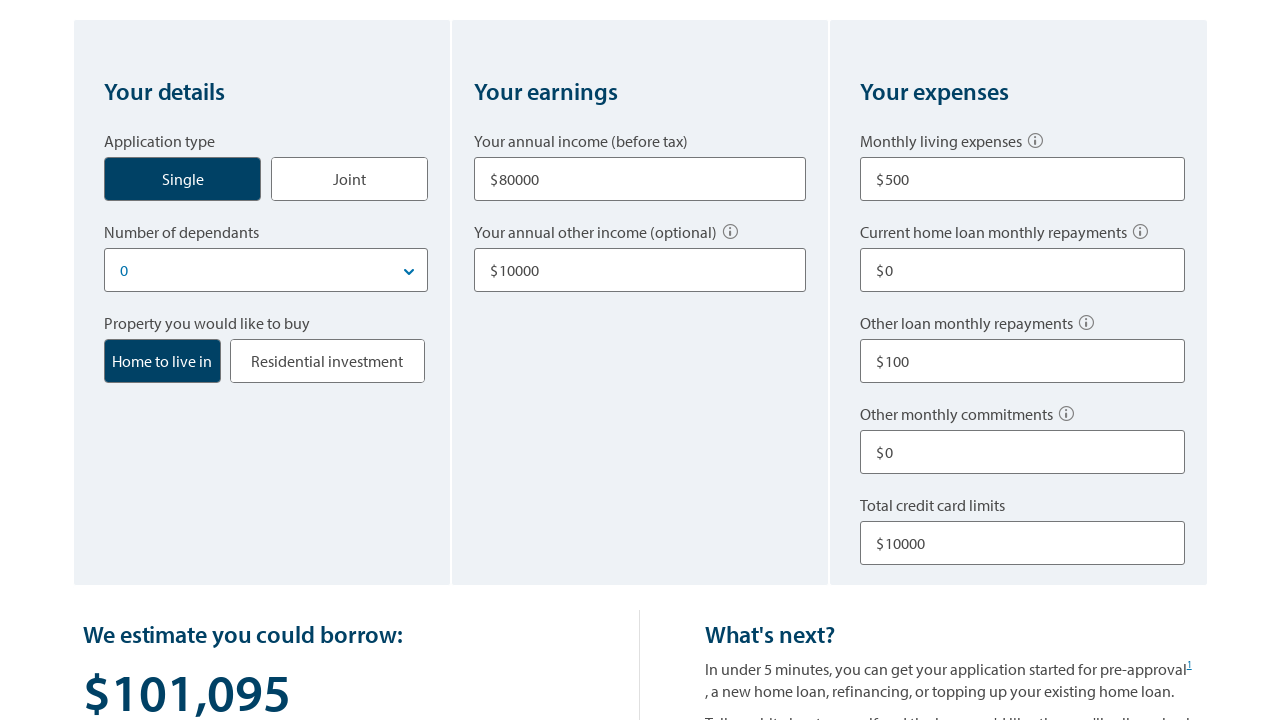

Start Over button appeared after calculation
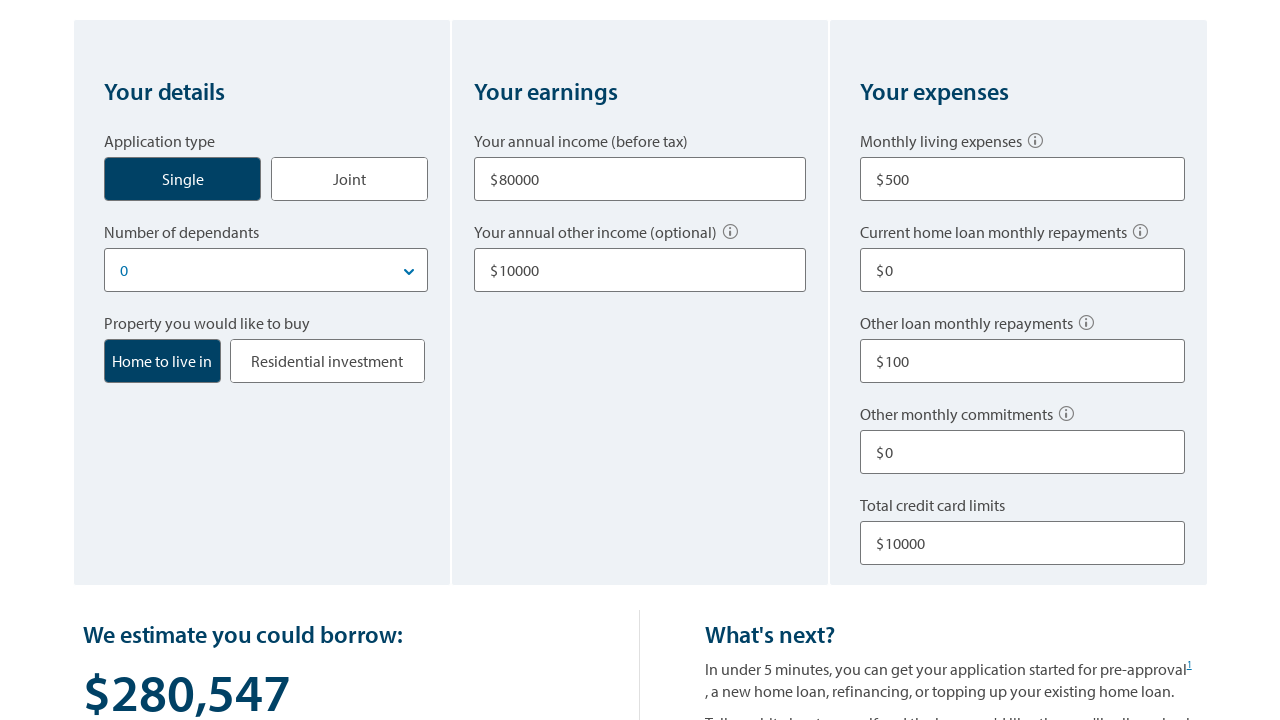

Clicked Start Over button to reset form at (133, 360) on button.start-over
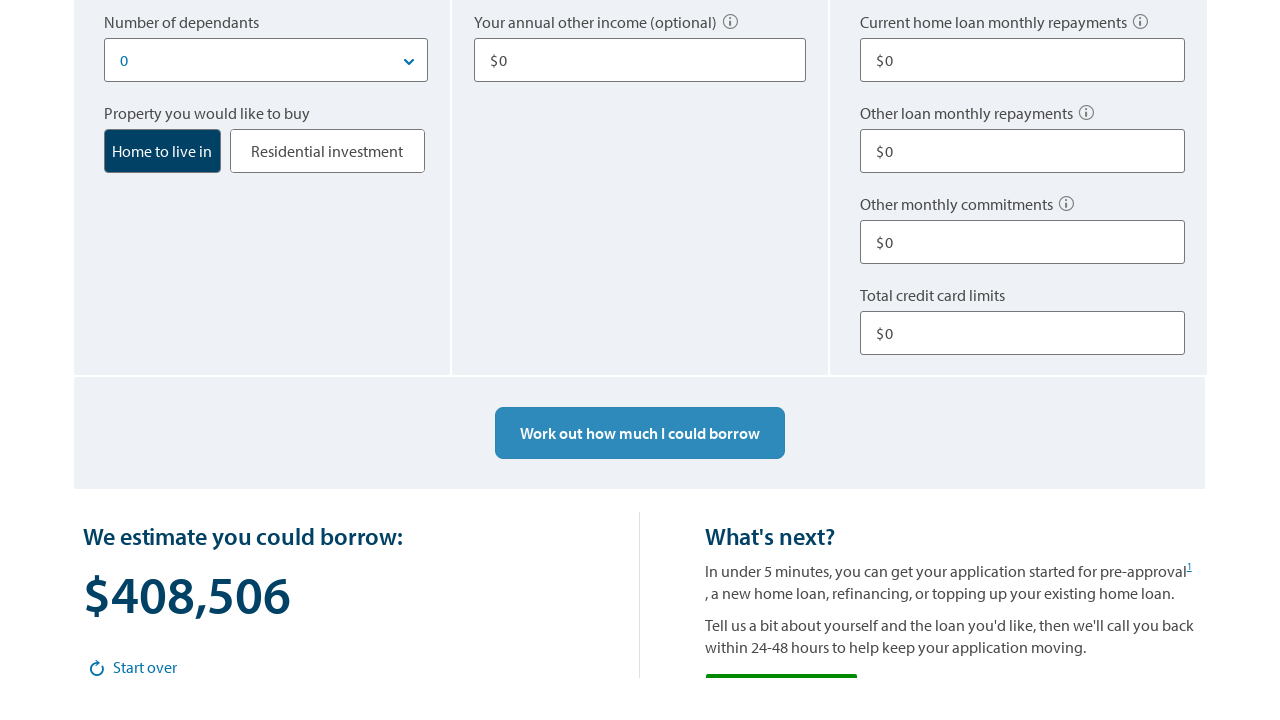

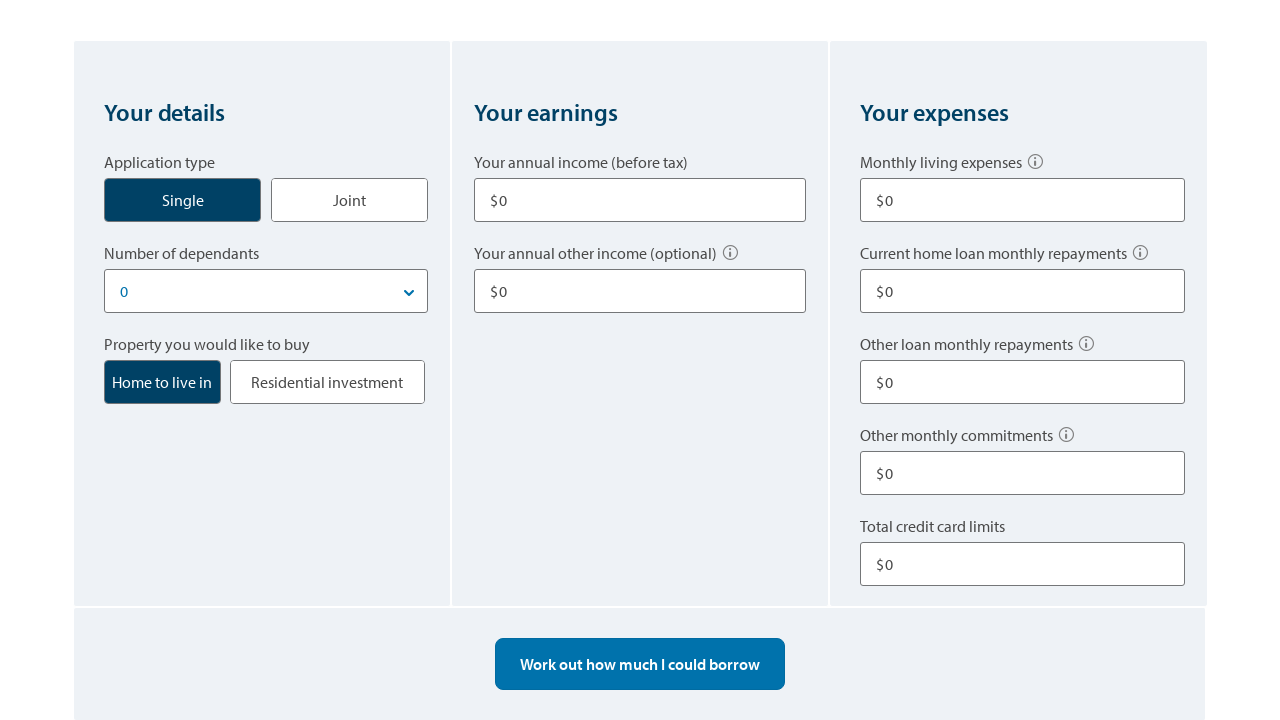